Tests a dynamic searchable dropdown by opening a Select2 dropdown, typing a search term, and selecting an option from the filtered results.

Starting URL: https://select2.org/getting-started/basic-usage

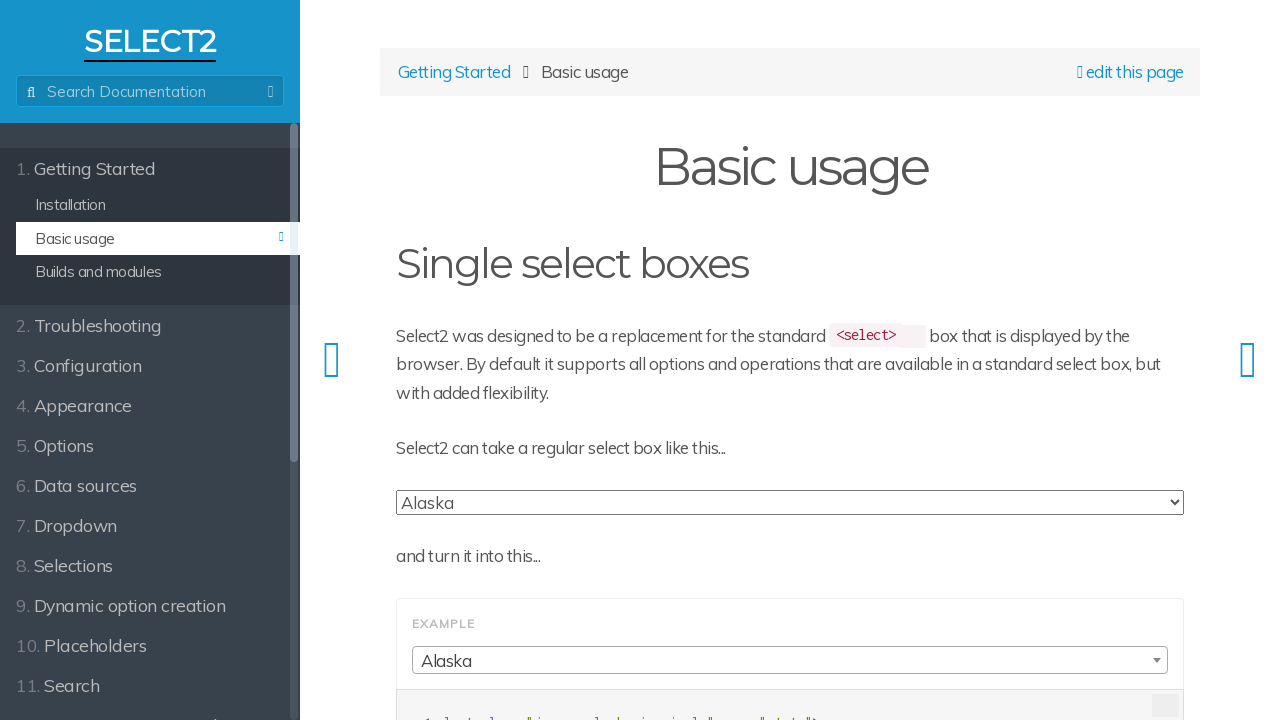

Clicked Select2 dropdown container to open it at (790, 660) on .select2-container >> nth=0
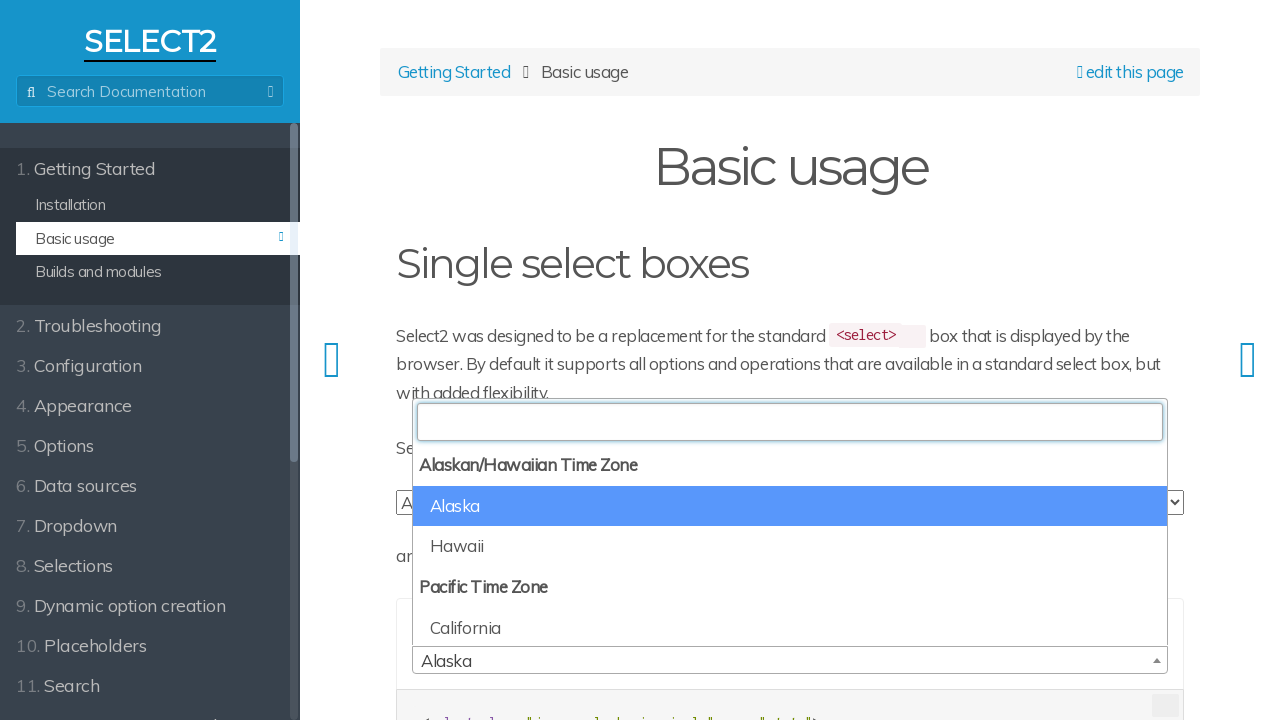

Typed 'Alaska' in the searchable dropdown filter on .select2-search__field >> nth=0
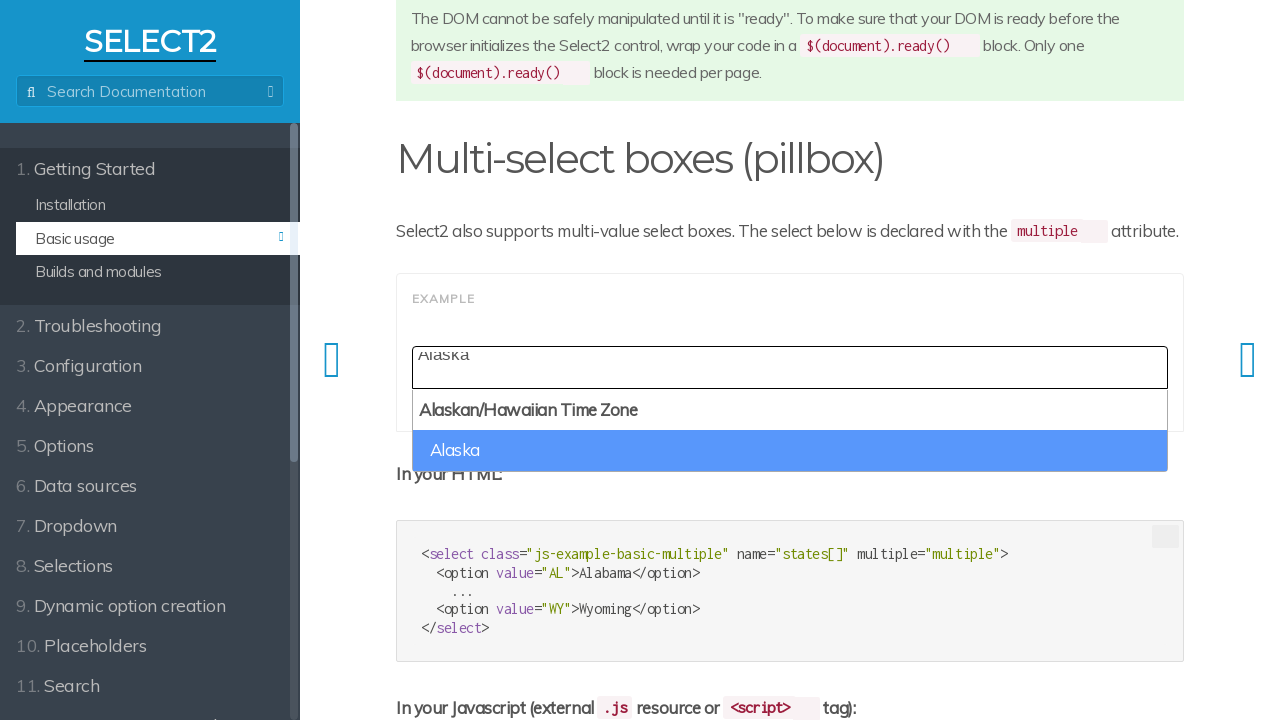

Selected 'Alaska' from the filtered dropdown results at (790, 360) on .select2-results__option li >> internal:has-text="Alaska"i >> nth=0
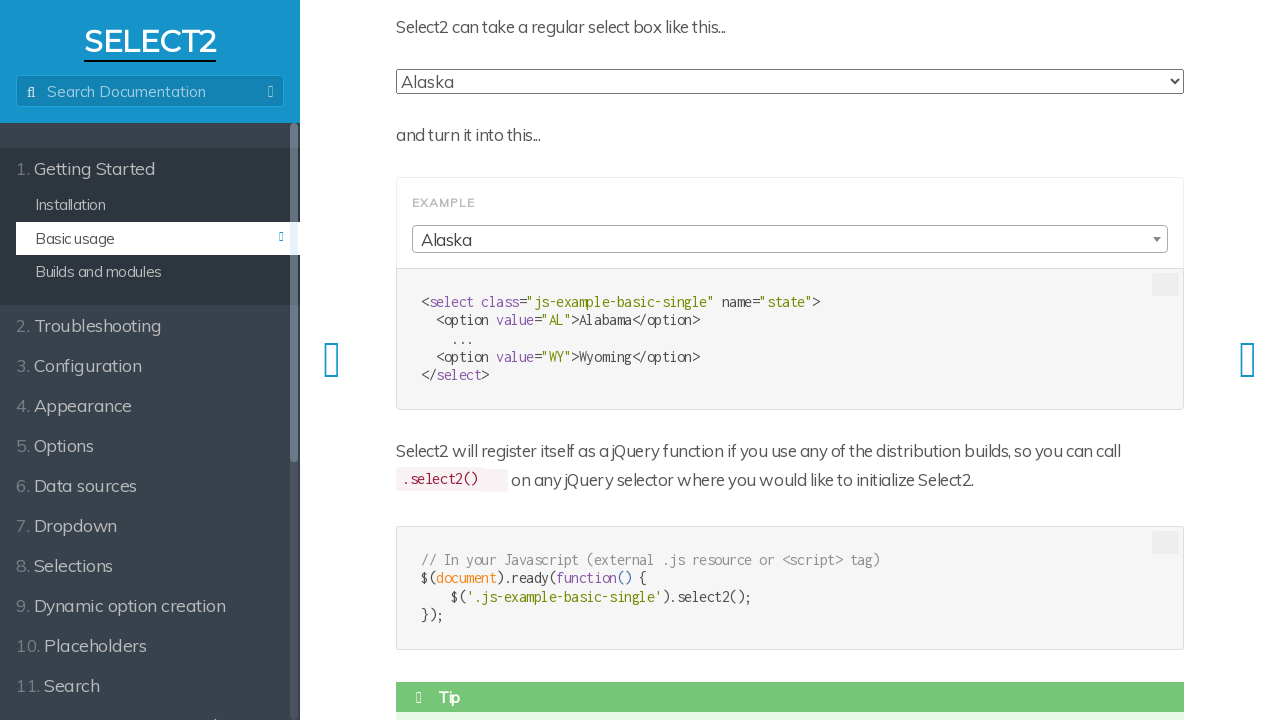

Waited 500ms for selection to register
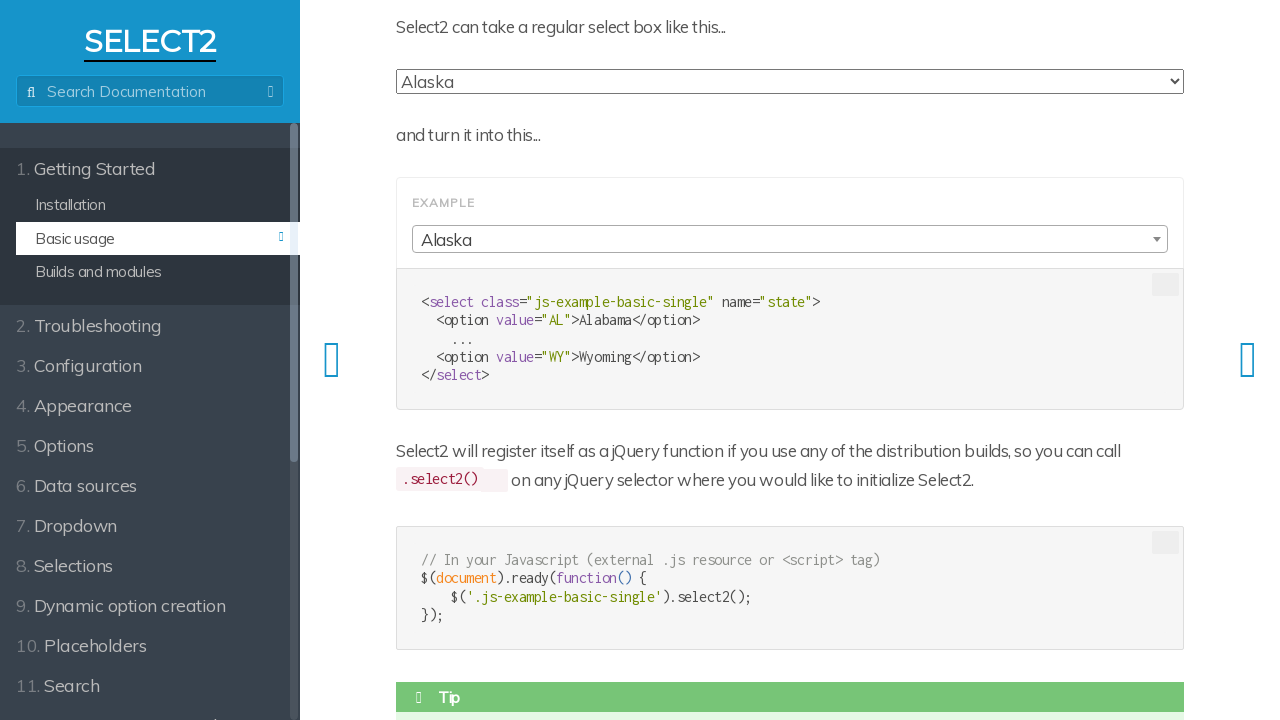

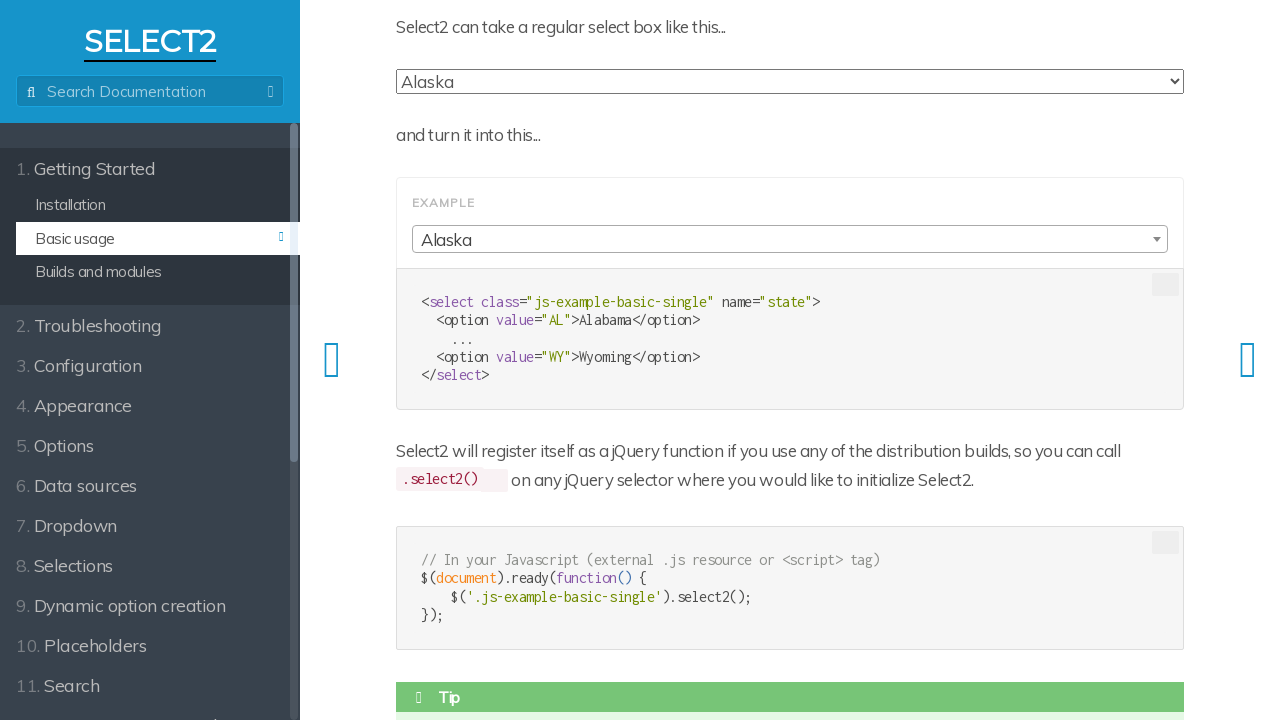